Verifies that the login page URL is correct after clicking on Form Authentication link

Starting URL: https://the-internet.herokuapp.com/

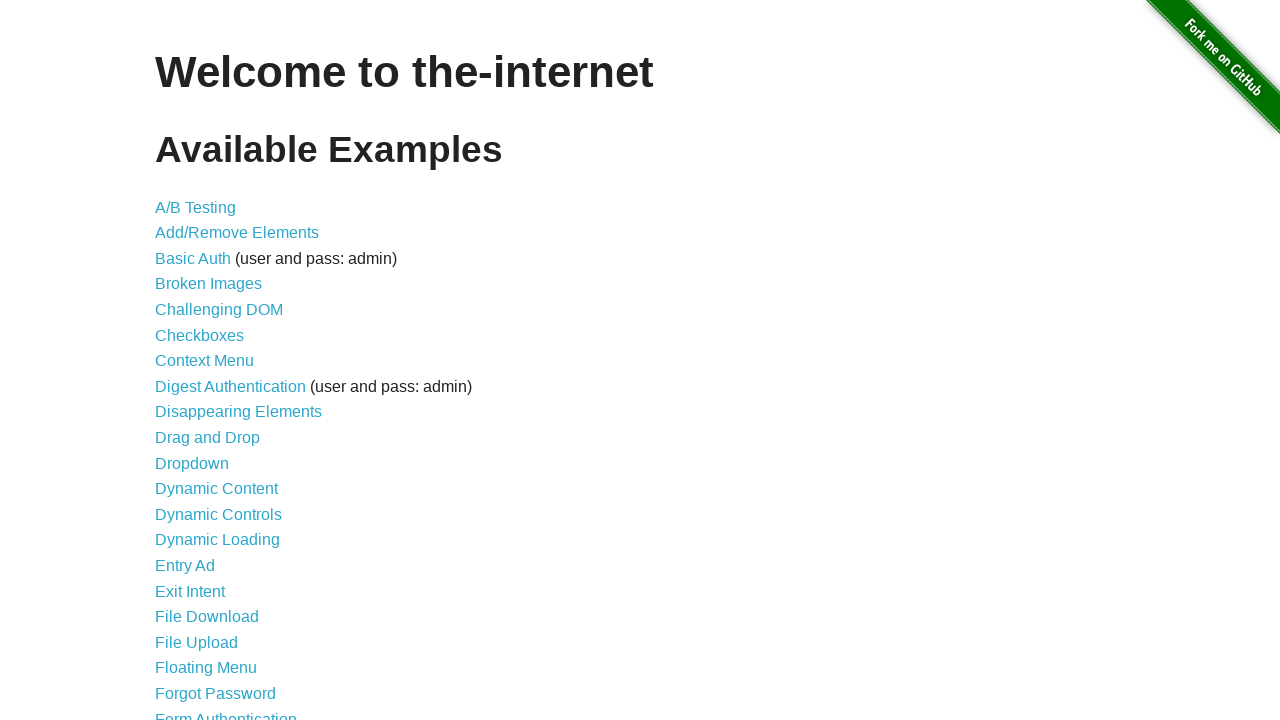

Clicked on Form Authentication link at (226, 712) on xpath=//*[@id="content"]/ul/li[21]/a
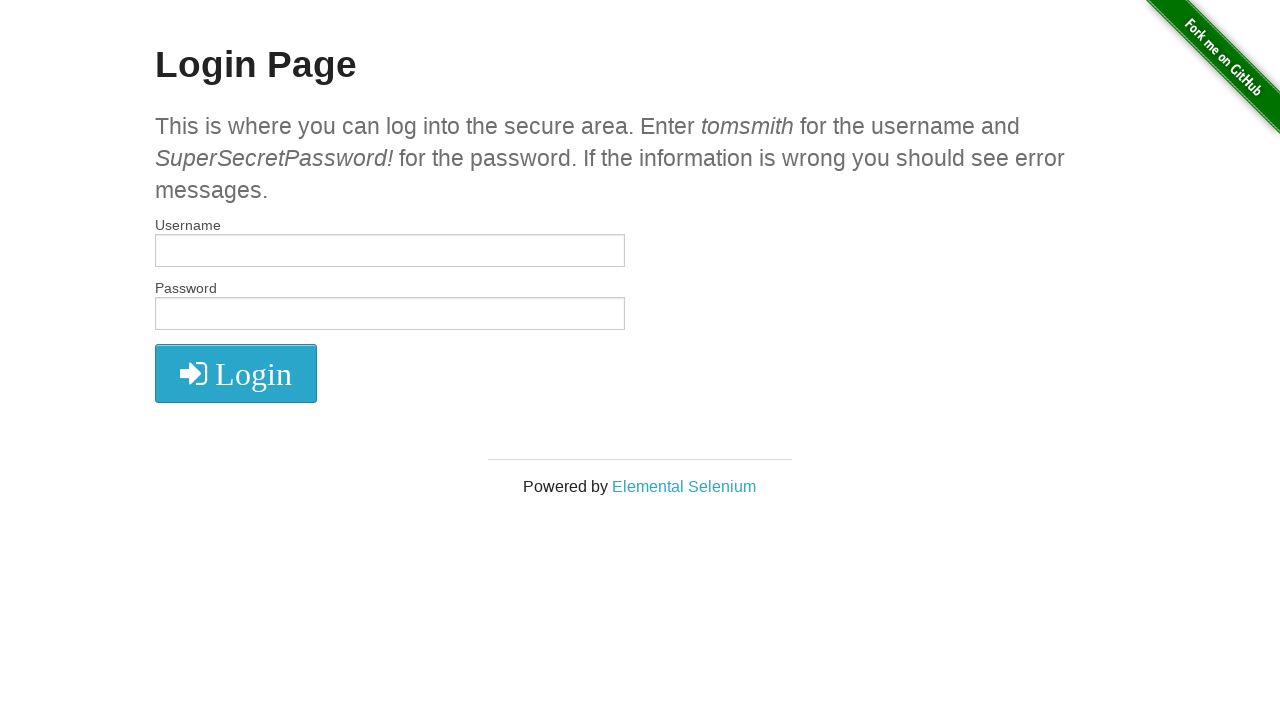

Verified login page URL is correct
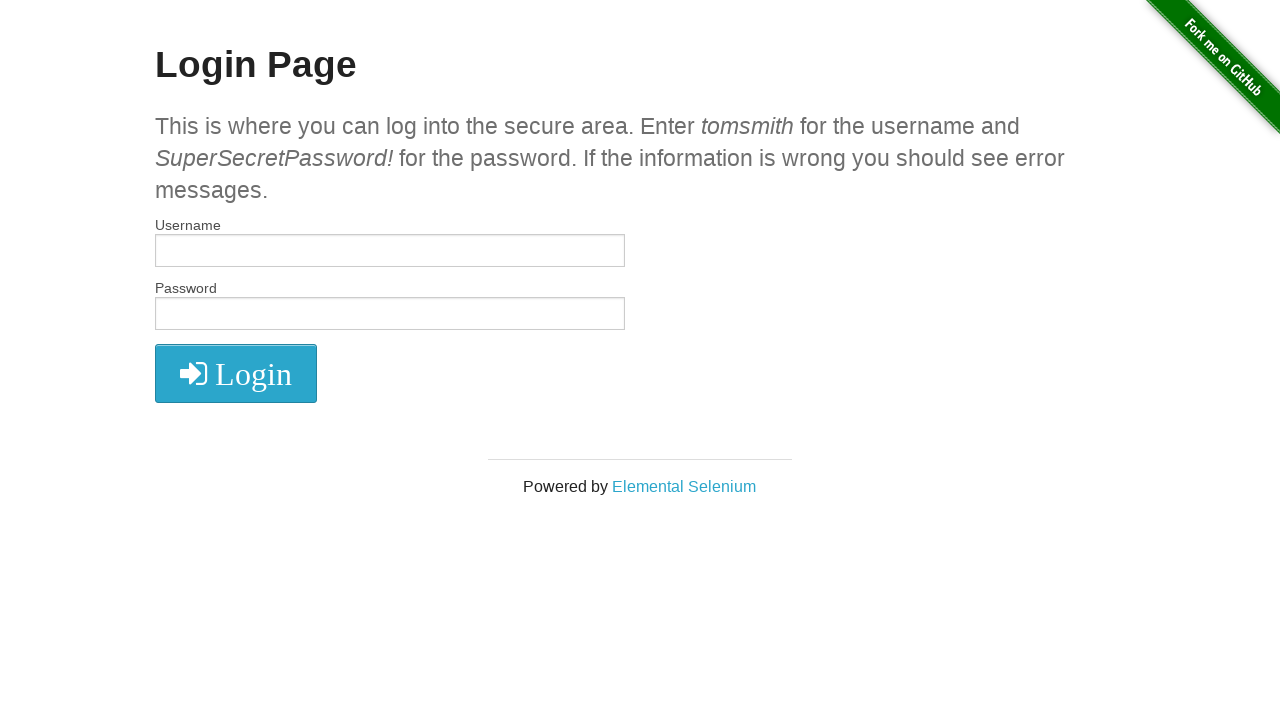

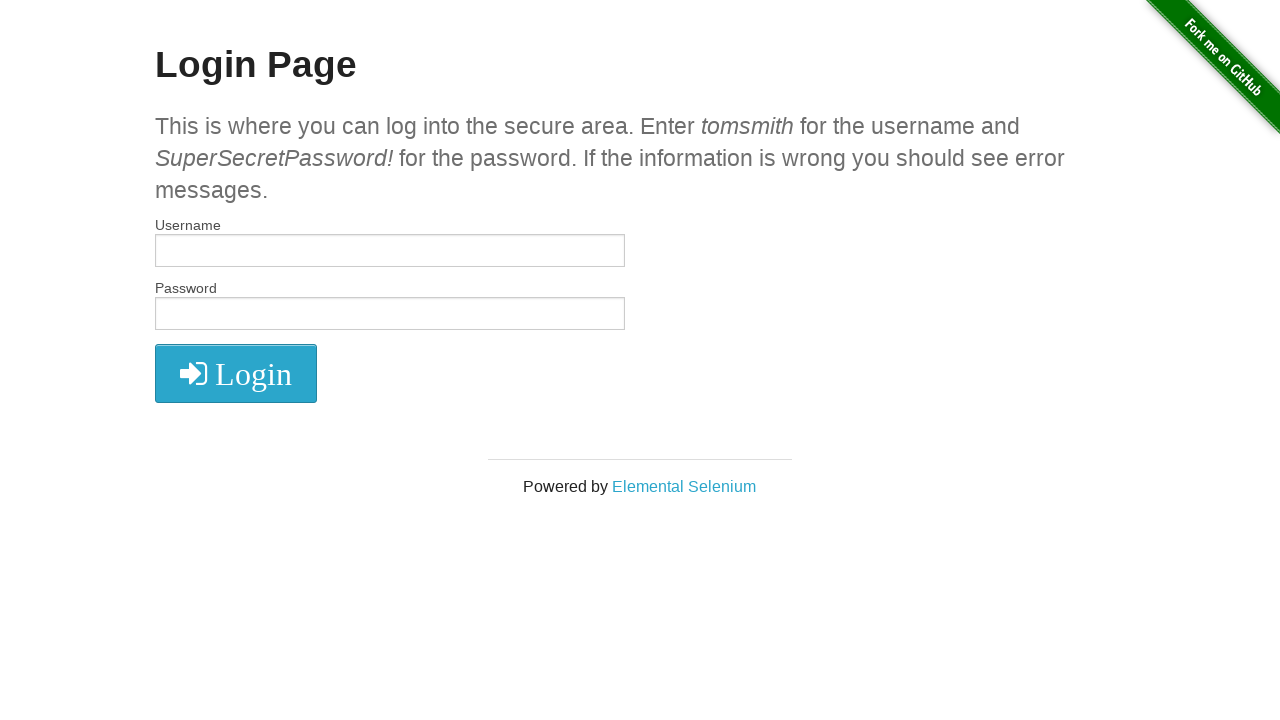